Validates the styling of headings (h1, h2, h3) and buttons on the homepage by checking their font sizes, colors, and hover states against expected design specifications.

Starting URL: https://virtuestech.com

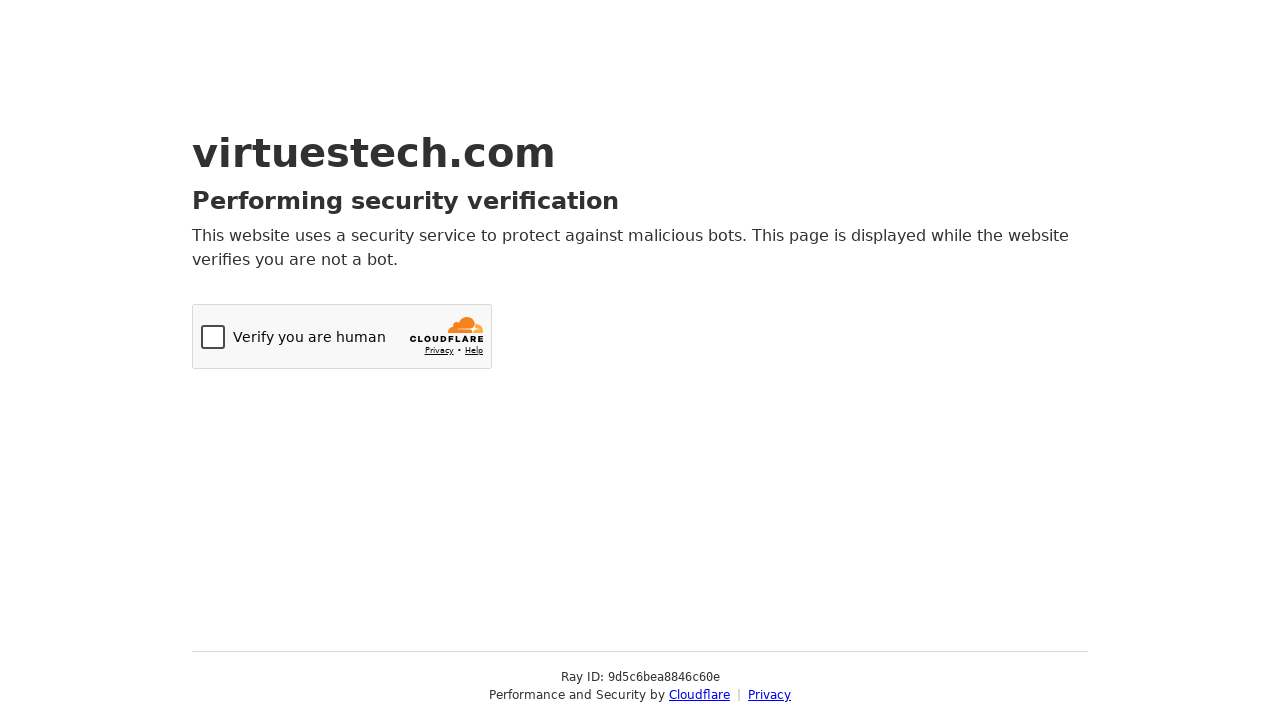

Navigated to https://virtuestech.com
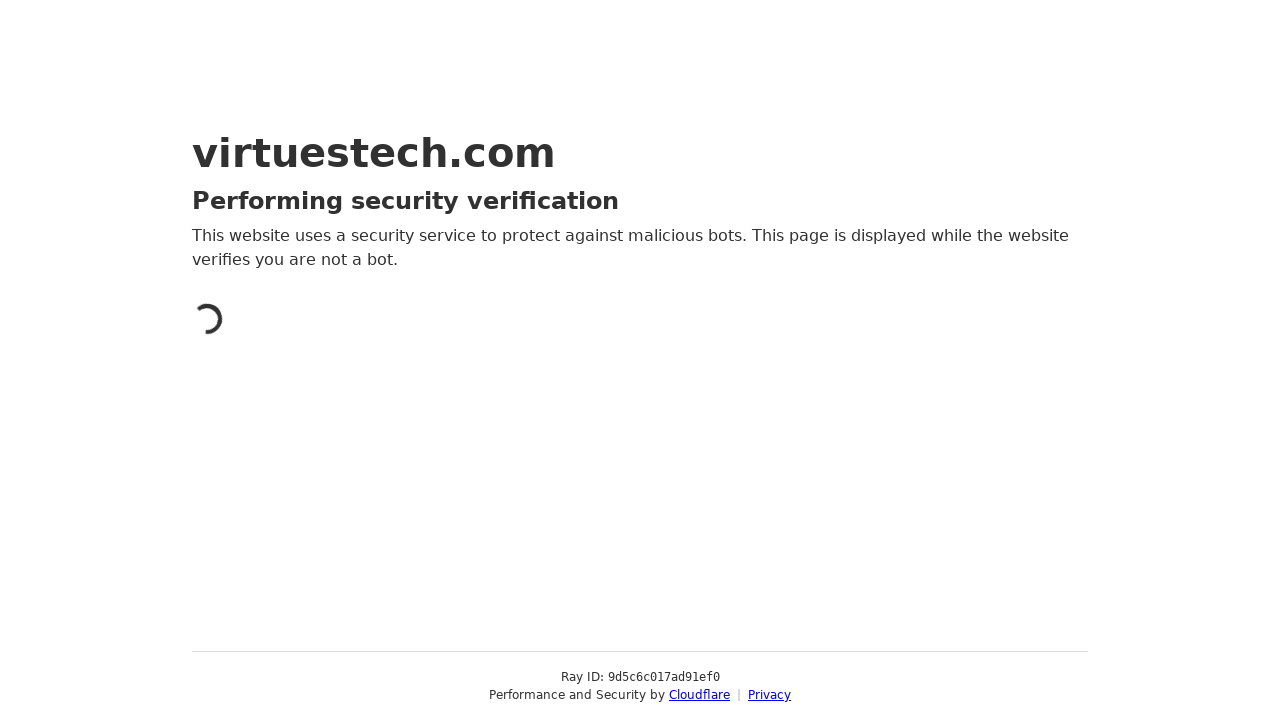

Page loaded (networkidle state reached)
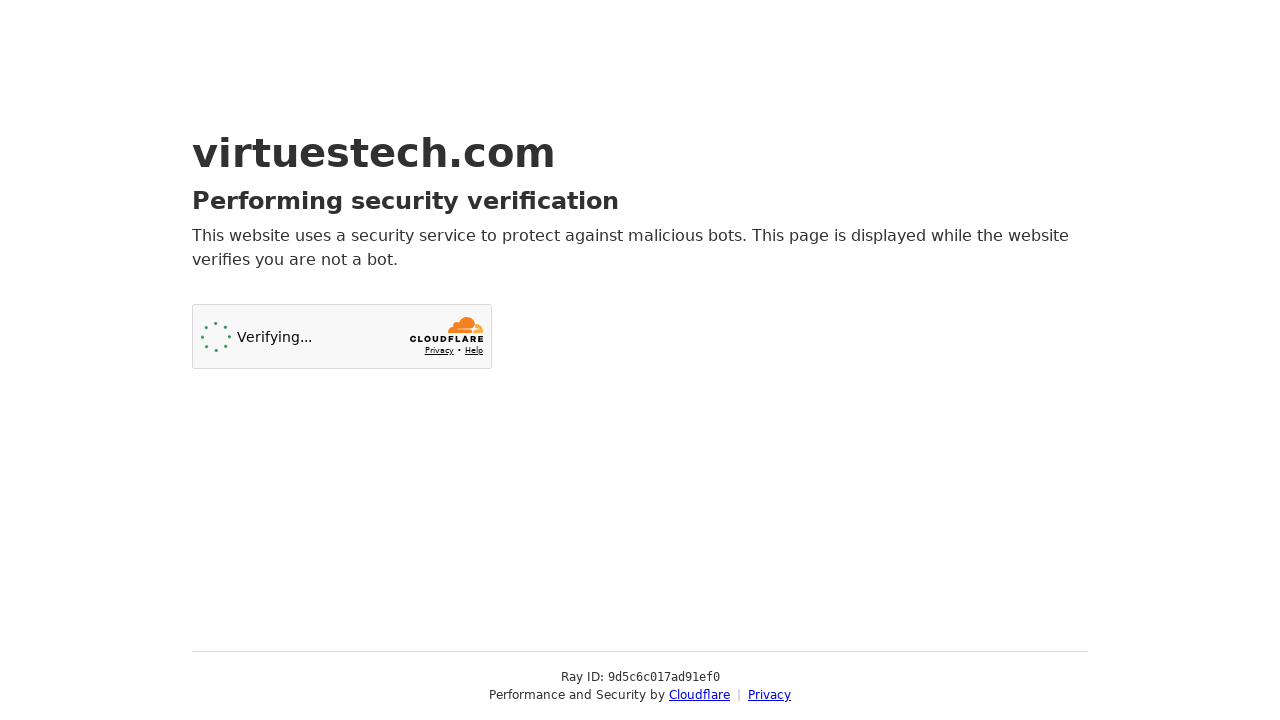

Located 1 h1 element(s) on the page
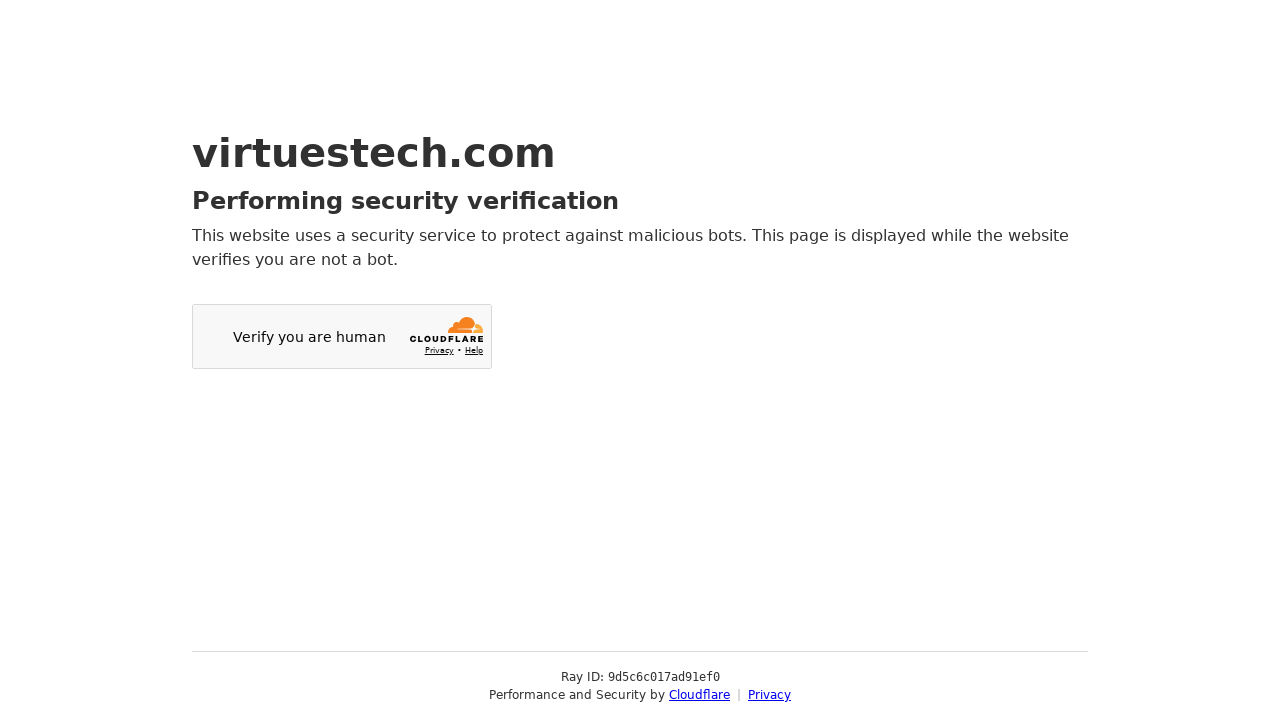

Retrieved font size for h1 element 1: 40px
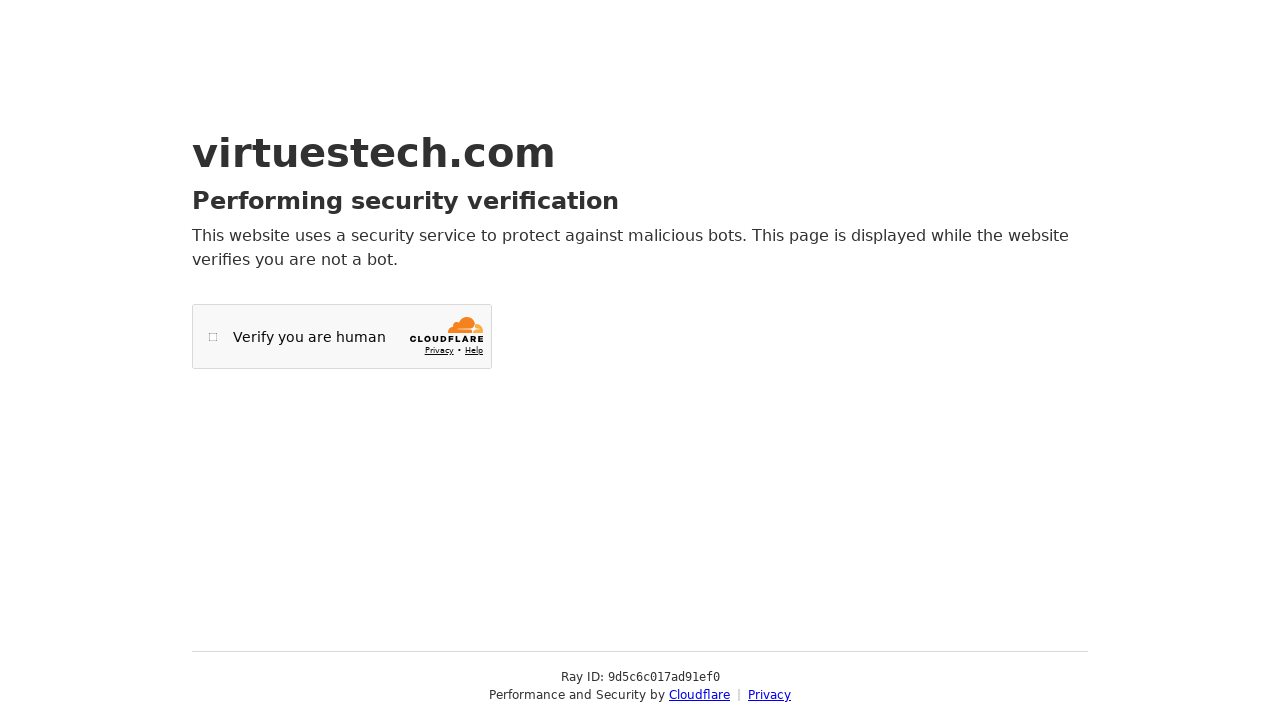

Retrieved color for h1 element 1: 1313131
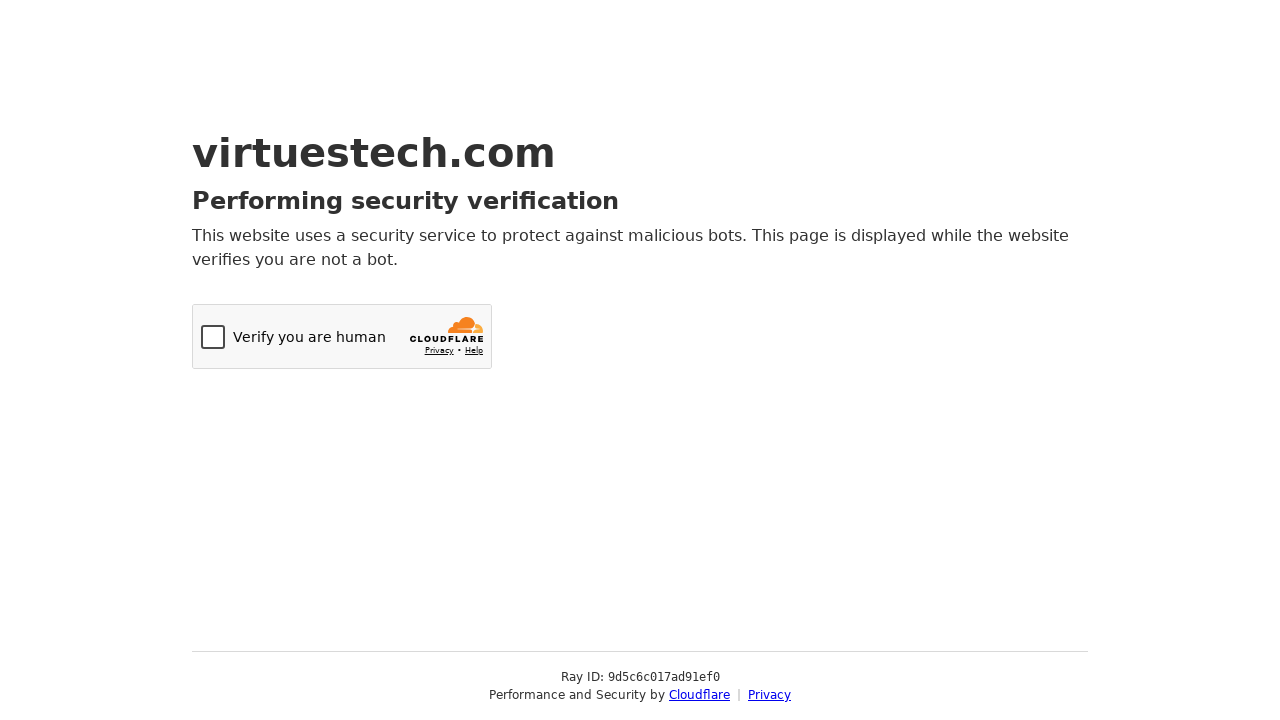

Located 2 h2 element(s) on the page
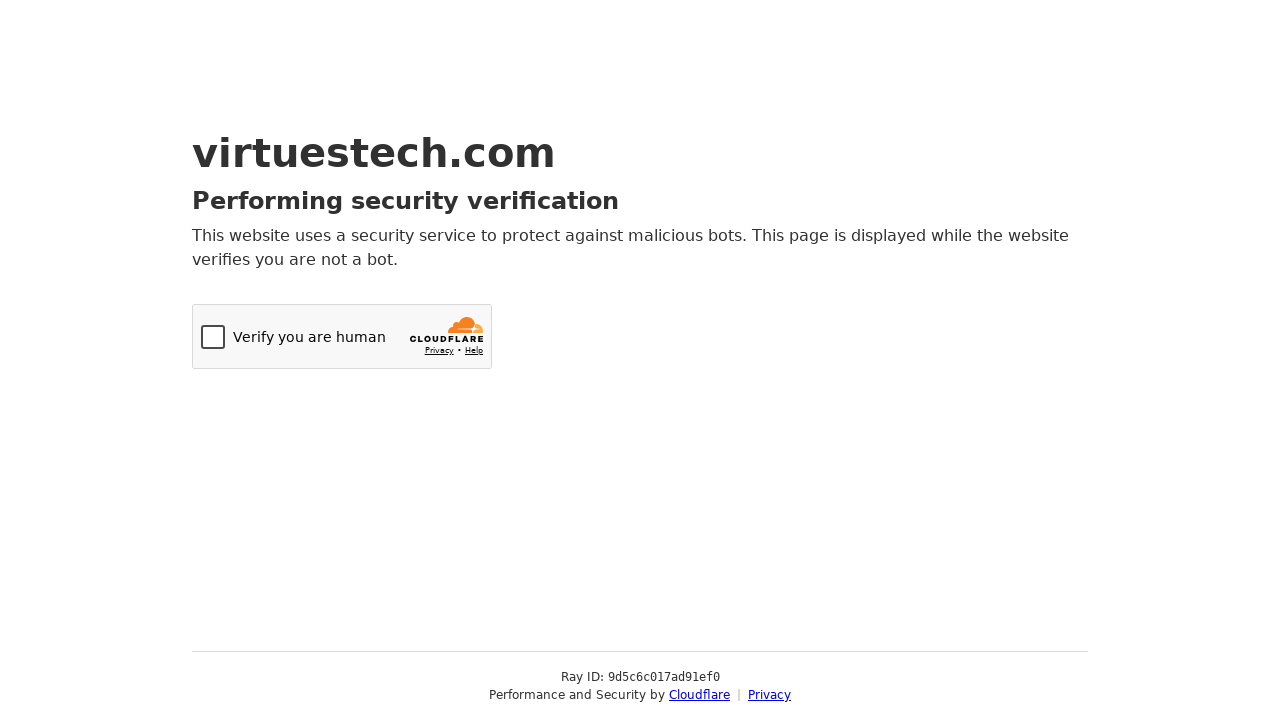

Retrieved font size for h2 element 1: 24px
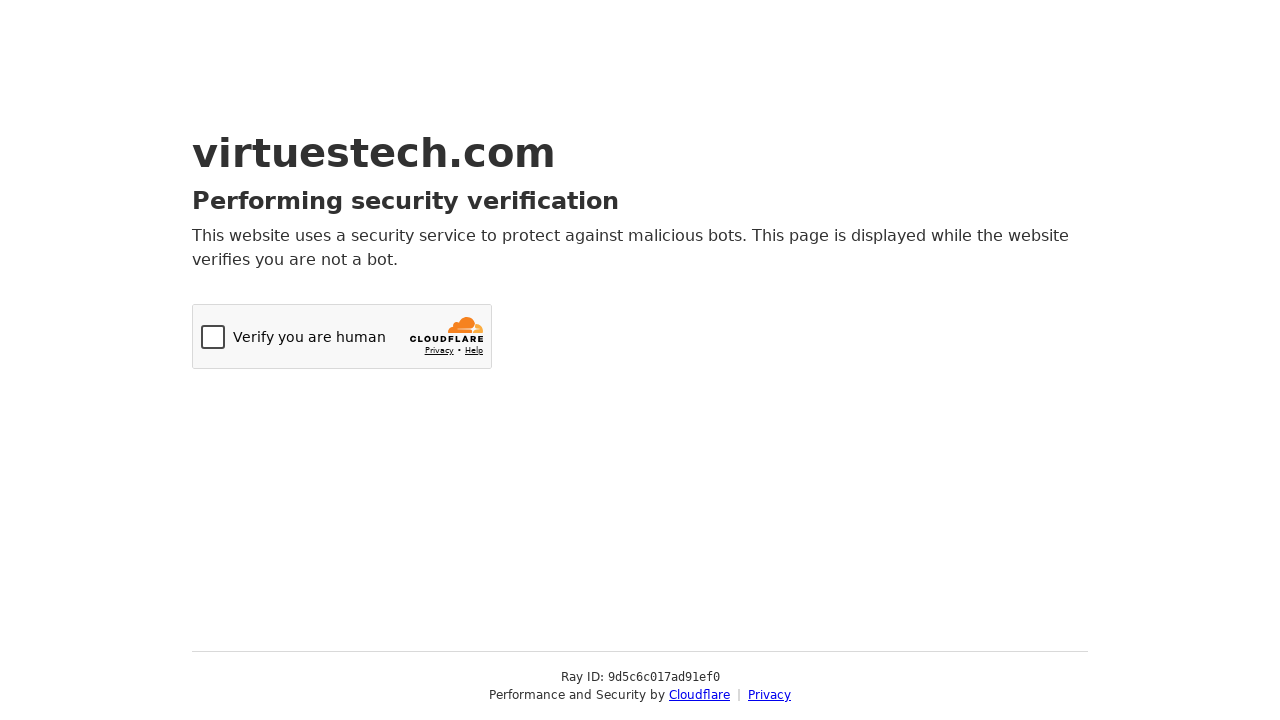

Retrieved color for h2 element 1: 1313131
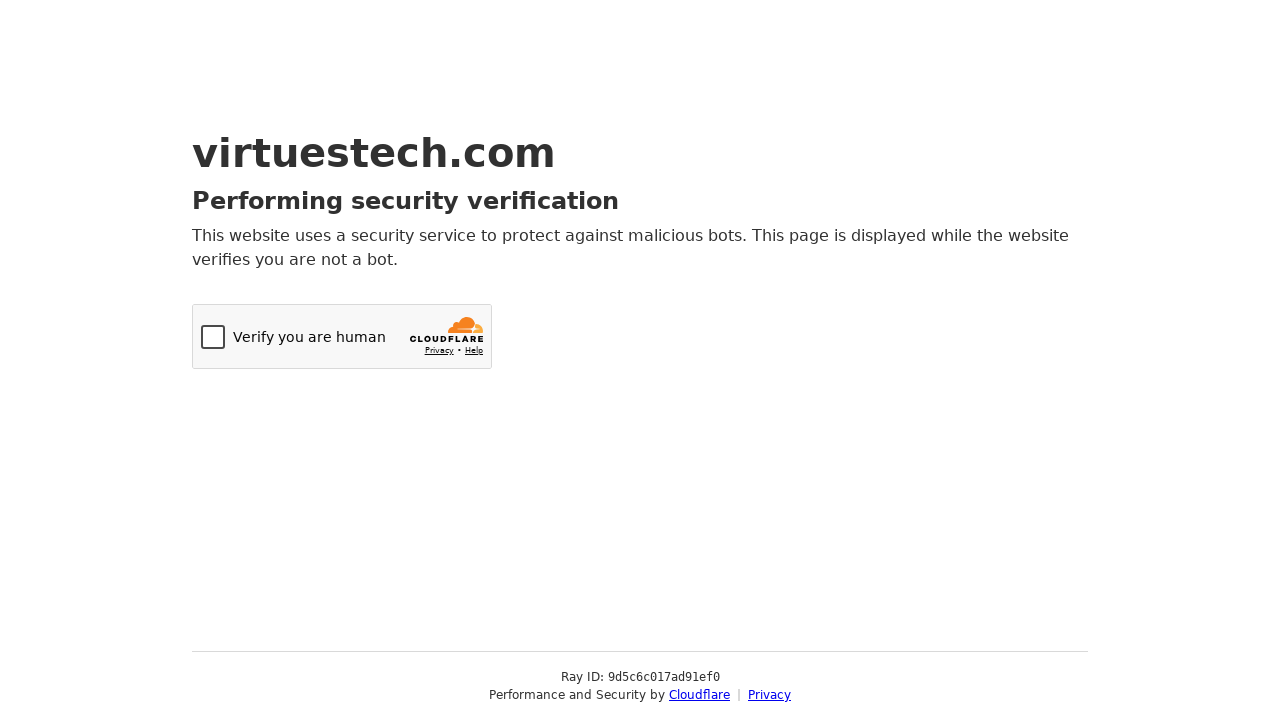

Retrieved font size for h2 element 2: 24px
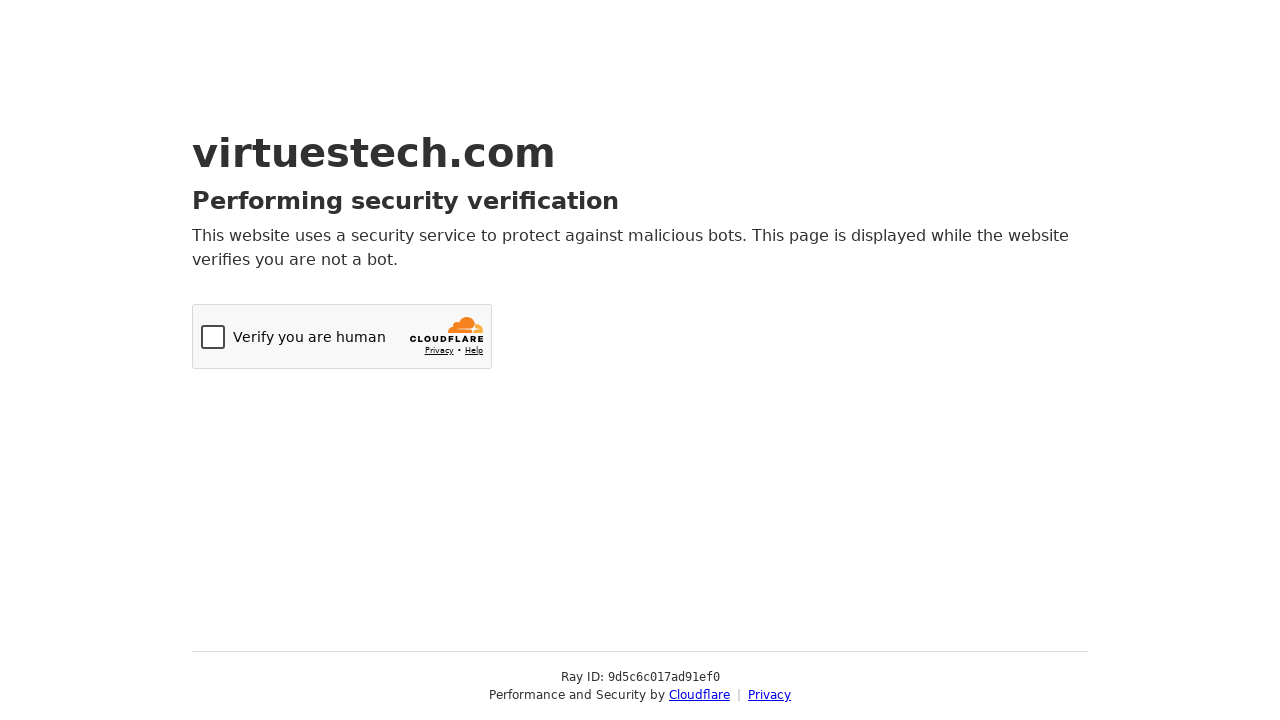

Retrieved color for h2 element 2: 1313131
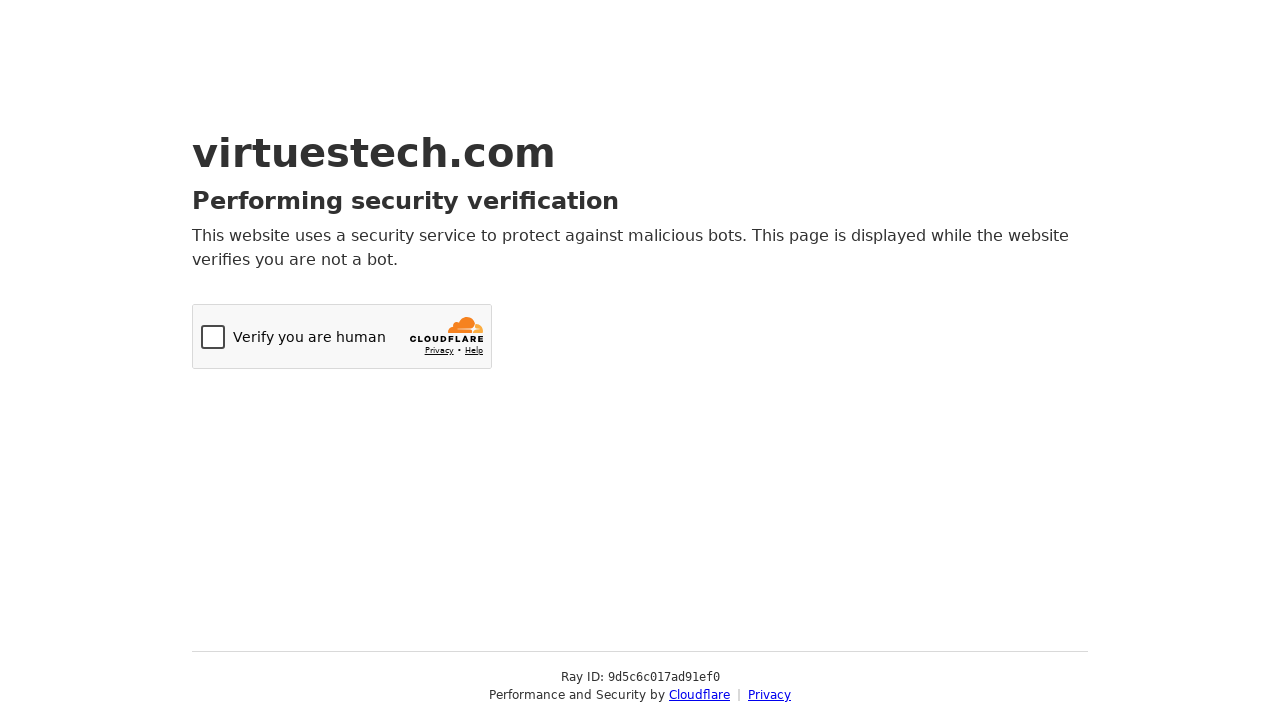

Located 0 h3 element(s) on the page
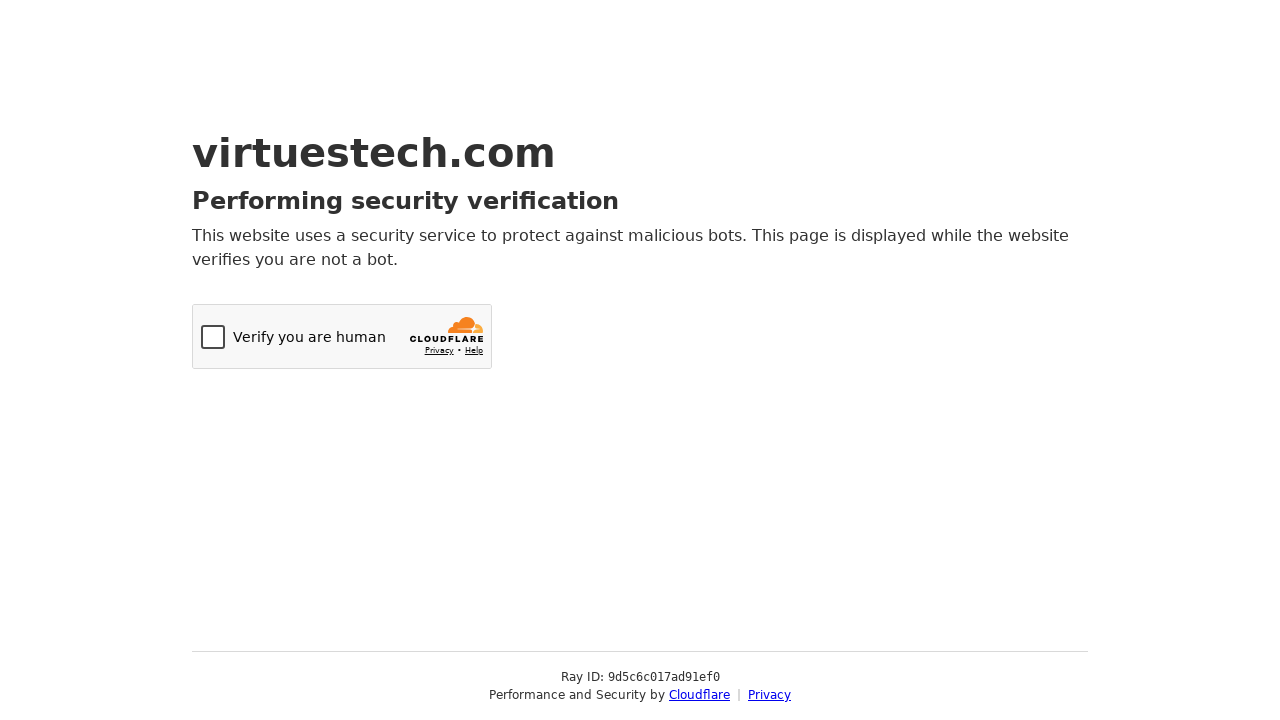

Located 0 button element(s) on the page
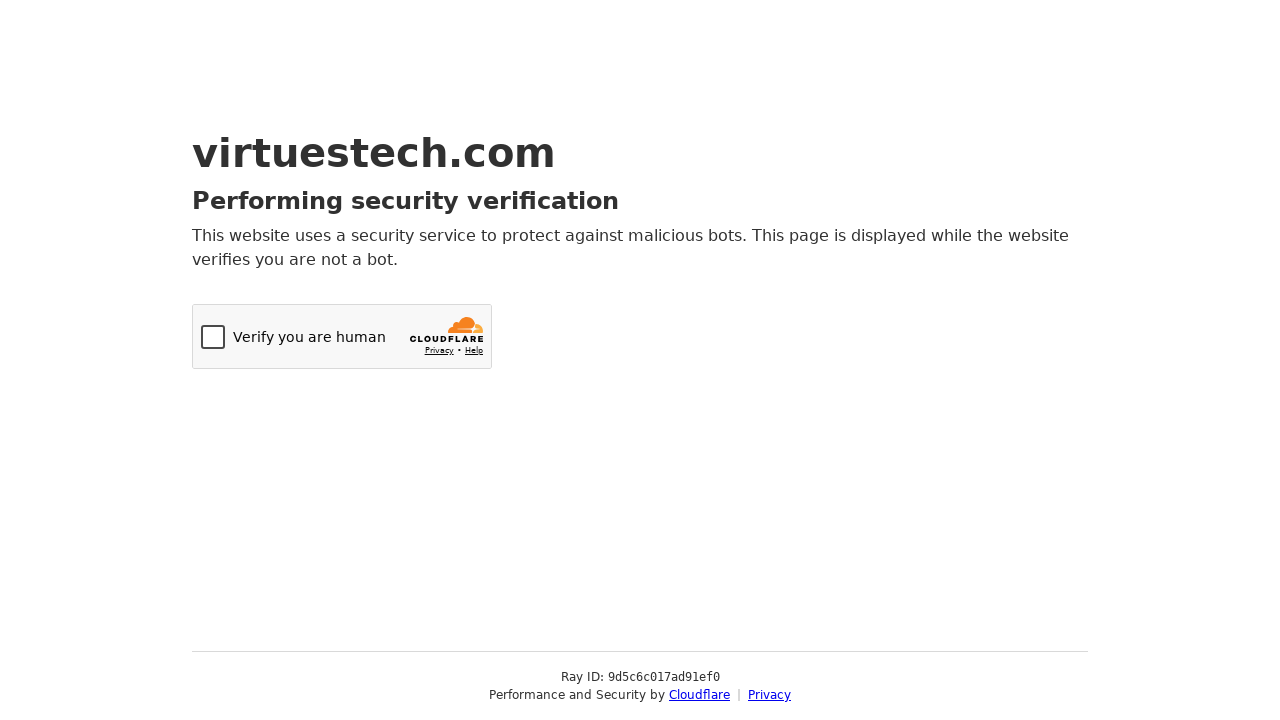

Validation of headings and buttons styling completed
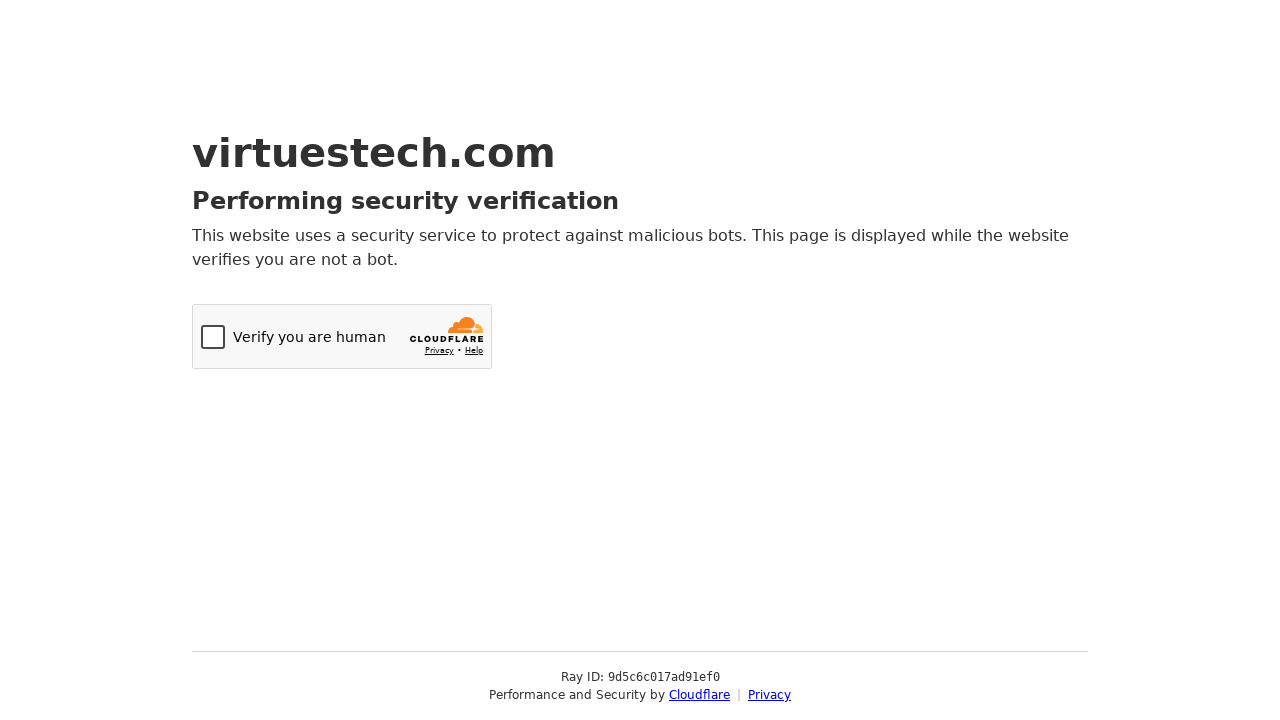

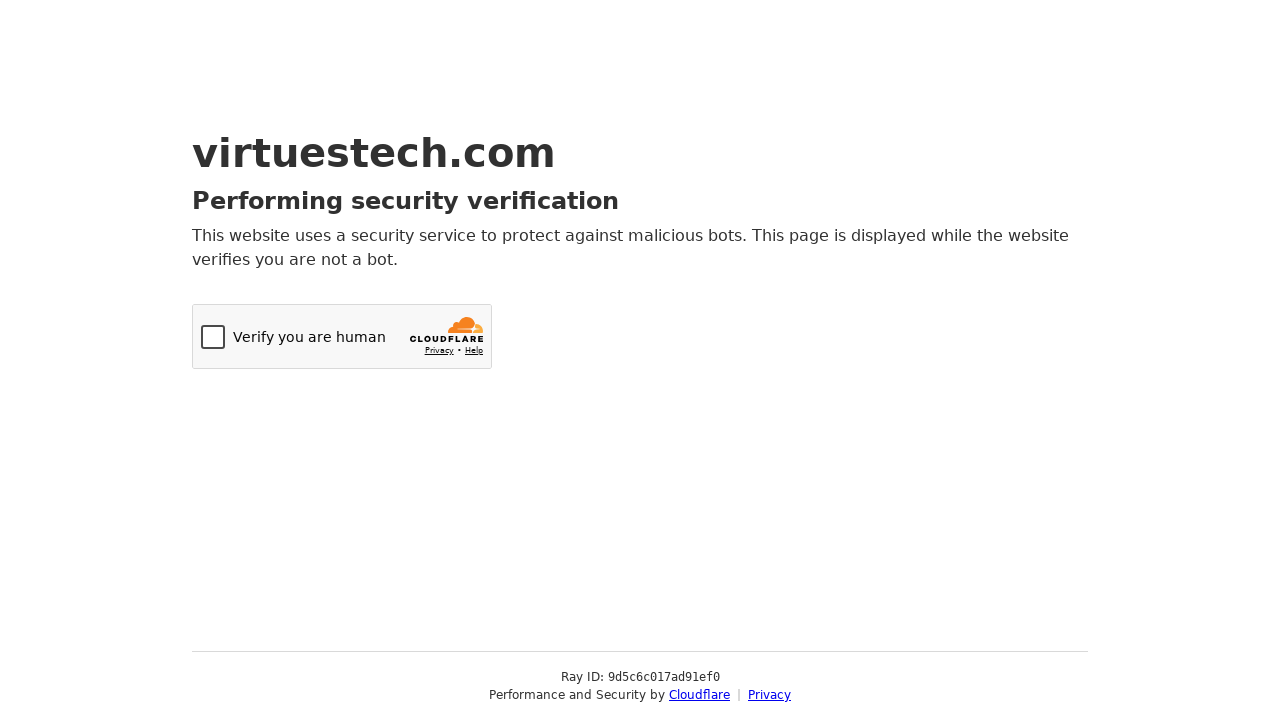